Tests executing JavaScript code in Playwright to get page title, URL, and computed CSS styles of an element

Starting URL: https://techglobal-training.com/frontend

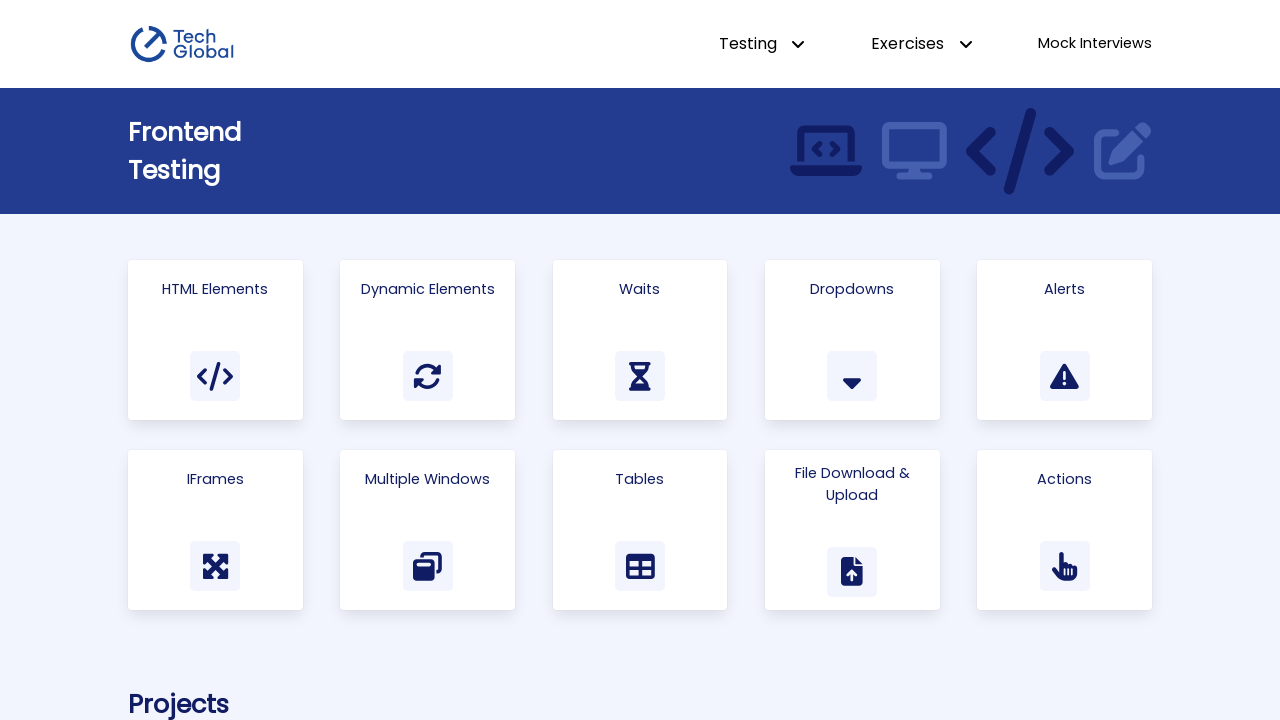

Clicked 'HTML Elements' link to navigate to test page at (215, 289) on text=HTML Elements
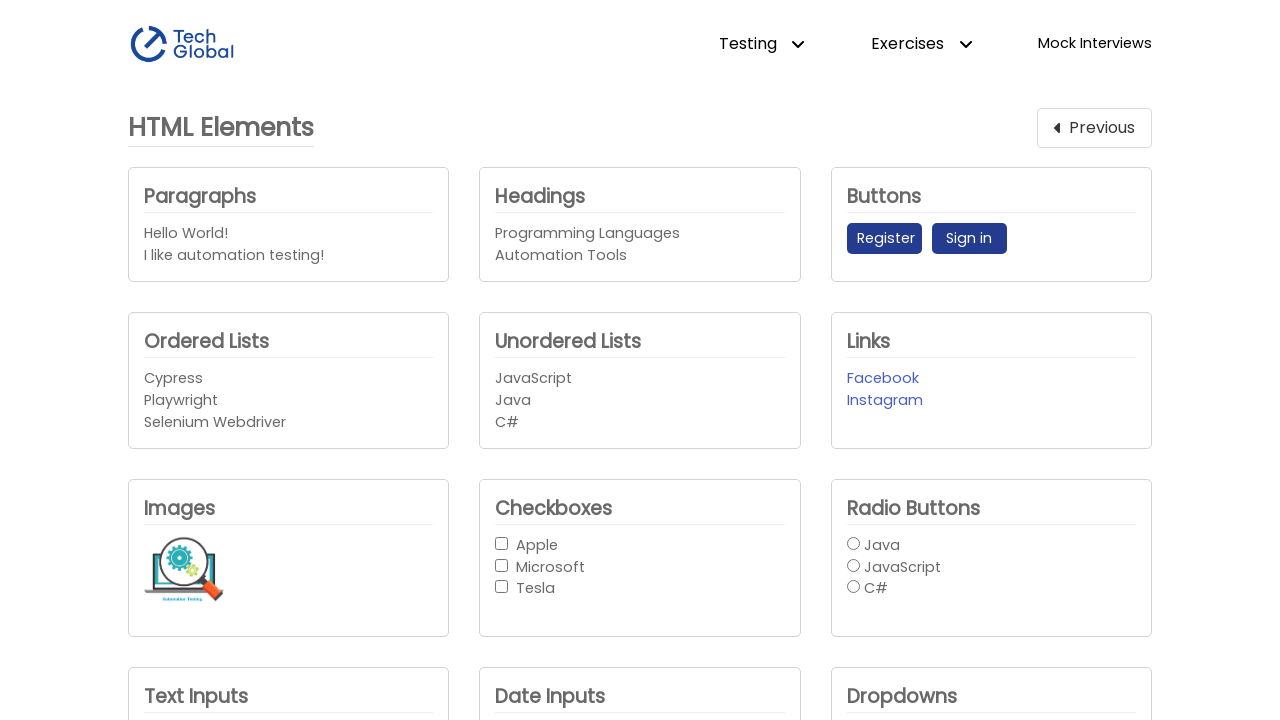

Retrieved page title using Playwright API
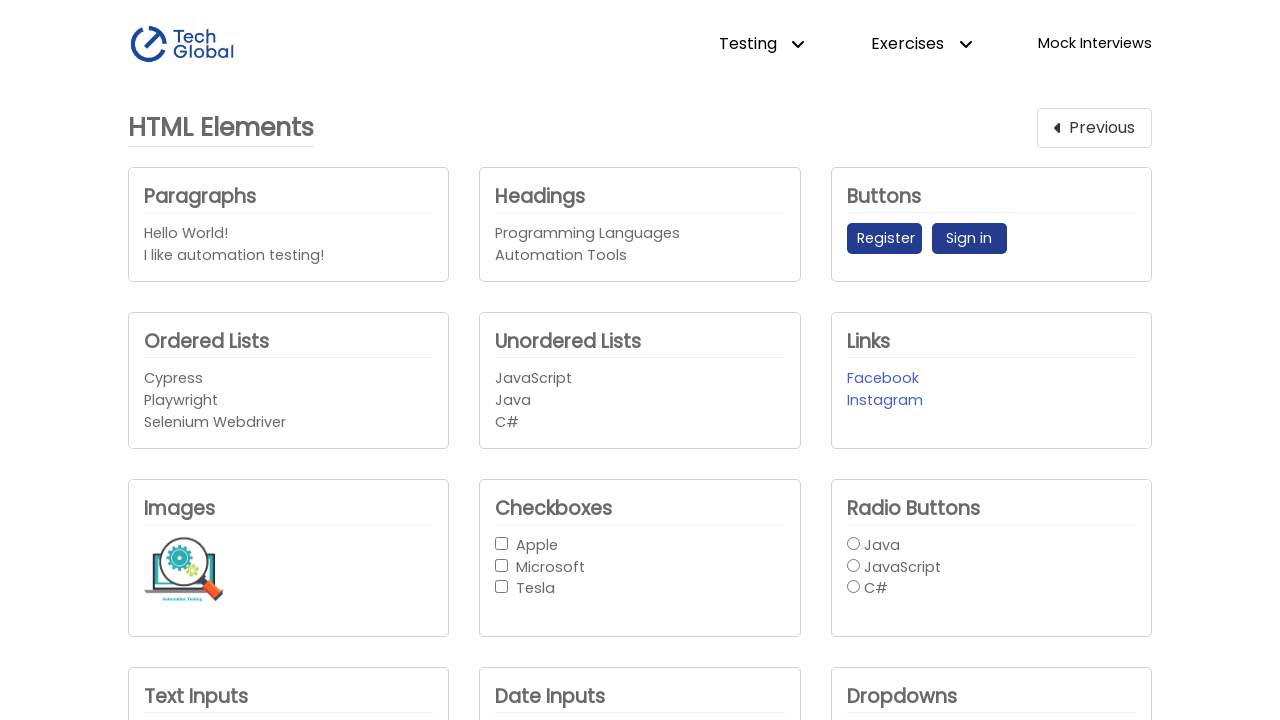

Executed JavaScript to get document title
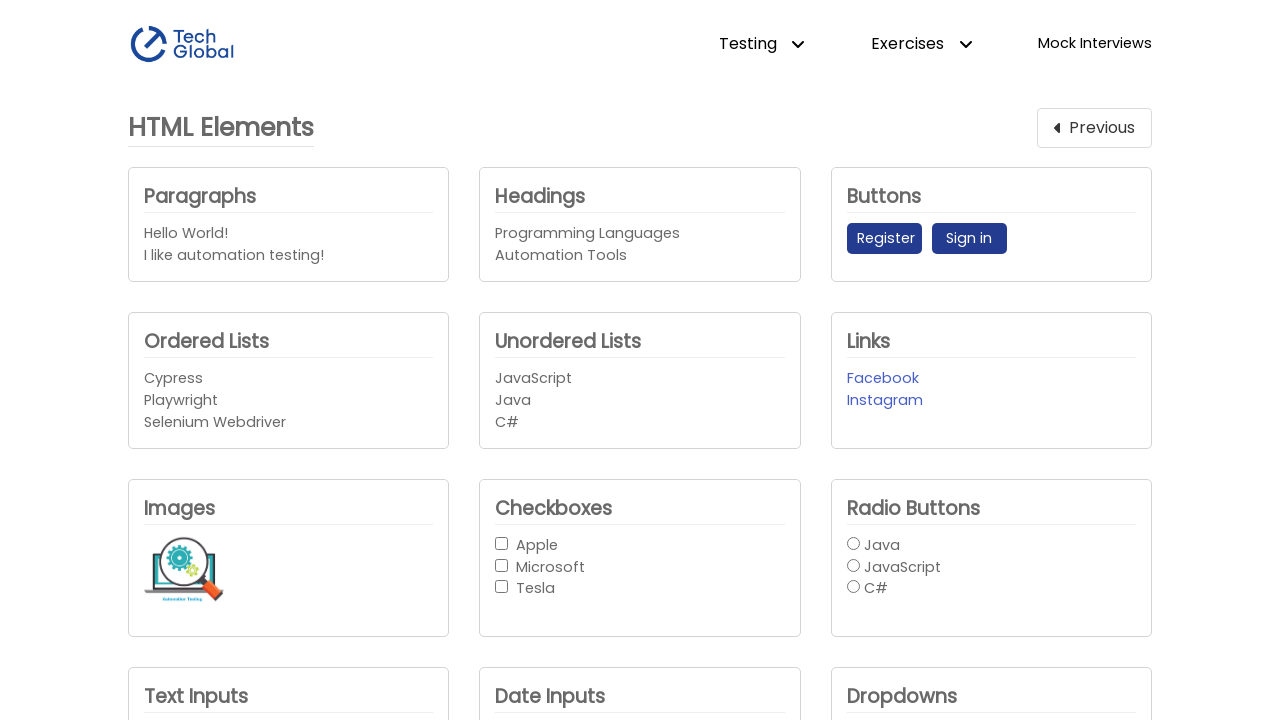

Executed JavaScript to get current URL
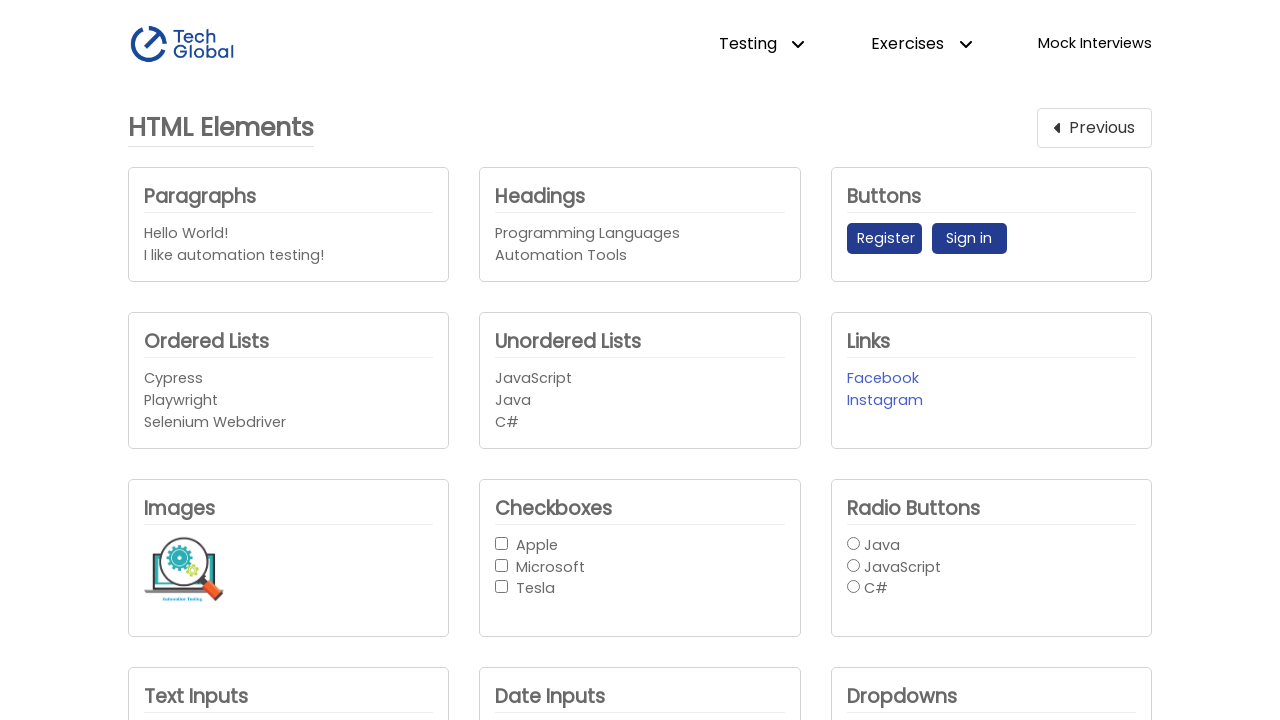

Waited for main heading element to be visible
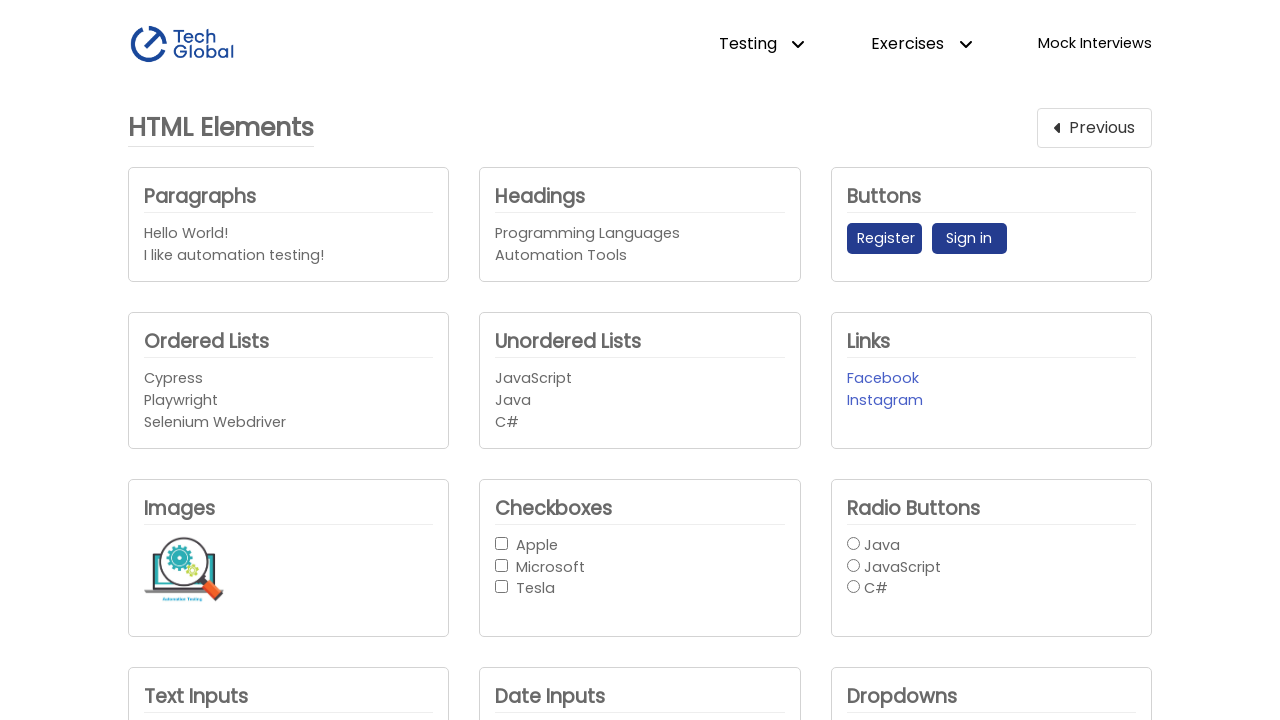

Executed JavaScript to get computed CSS color style of main heading element
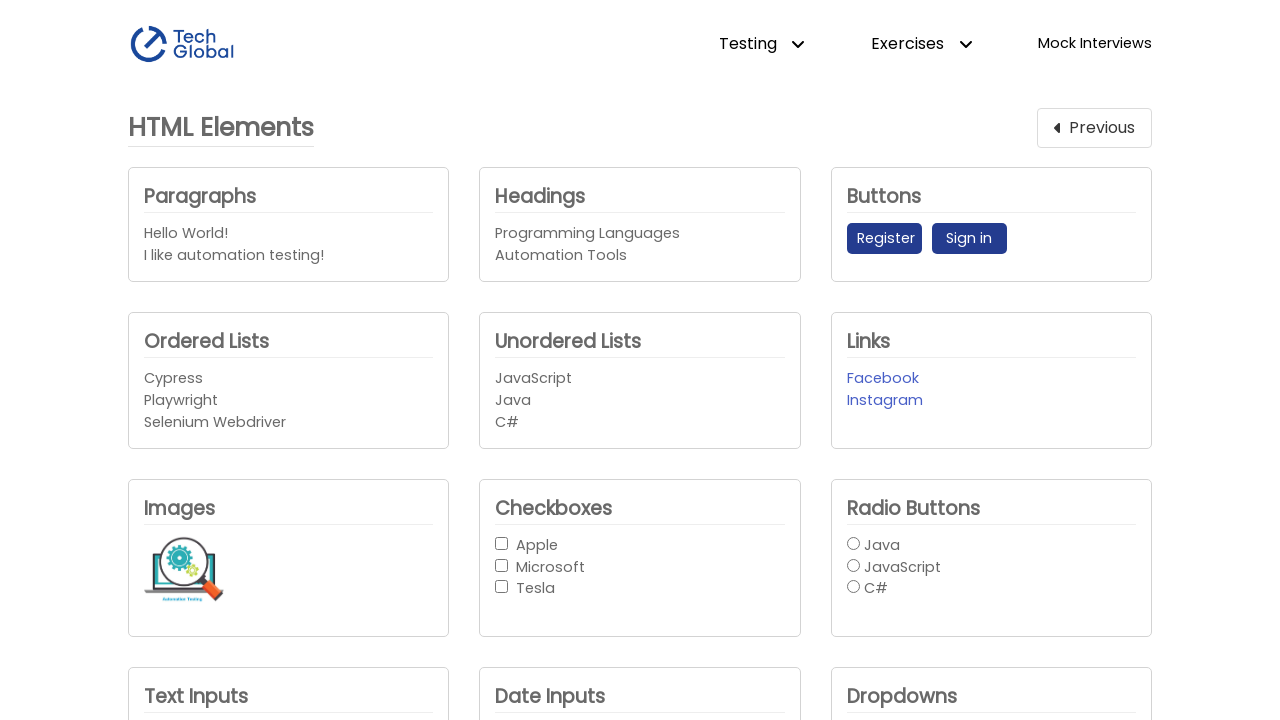

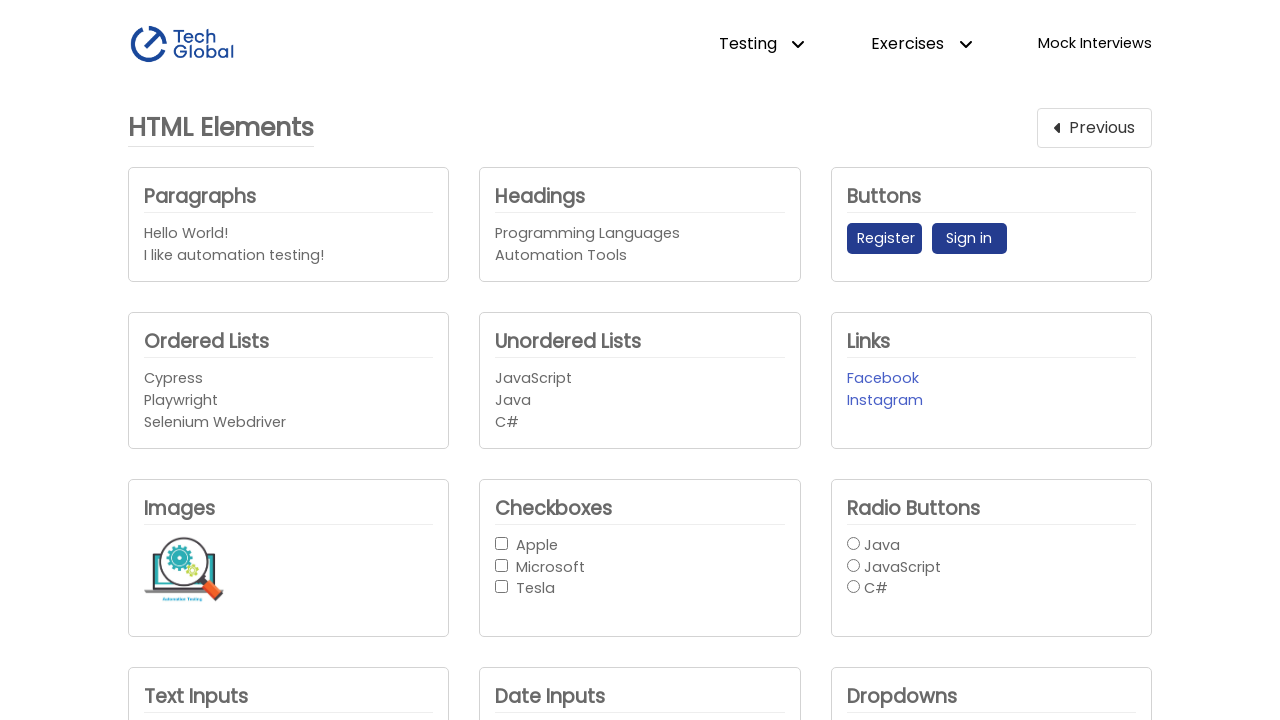